Tests multi-selection functionality in a table by expanding rows for multiple users (Timothy Mooney, Unity Butler, Yuri Berry)

Starting URL: https://ninjatables.com/examples-of-data-table-design-on-website/

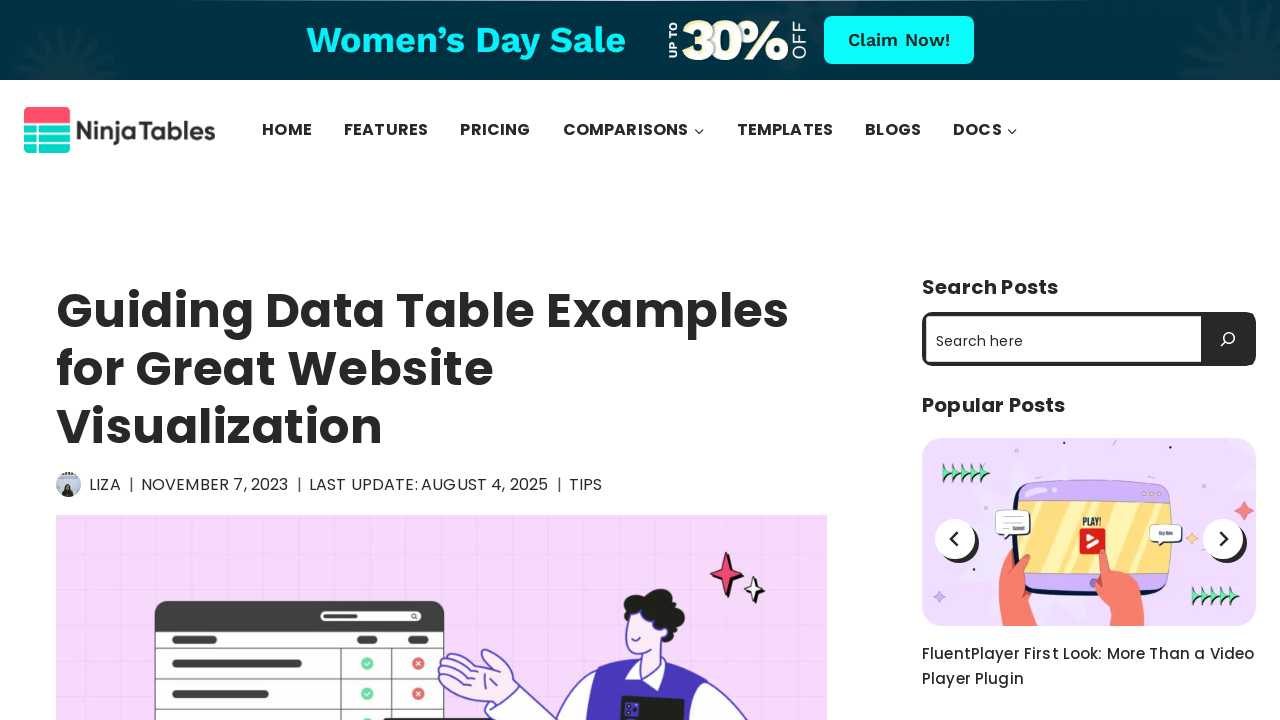

Waited for table #footable_4697 to load
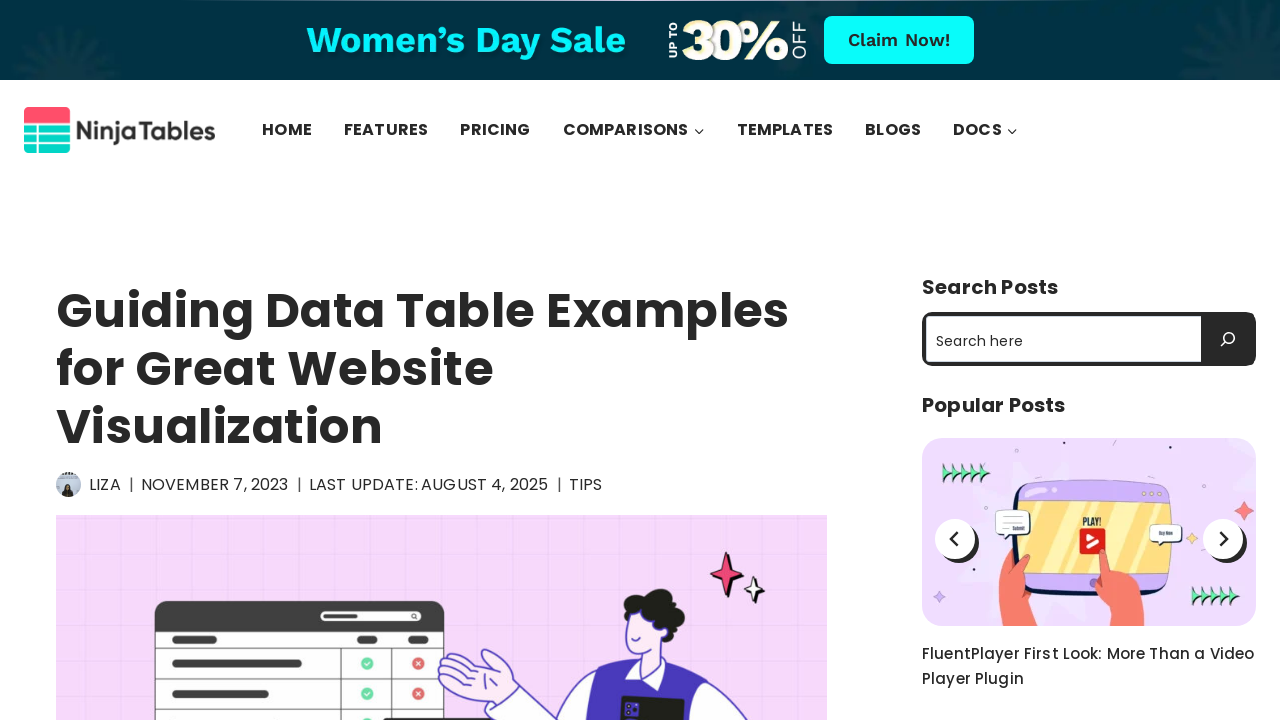

Located the main table element
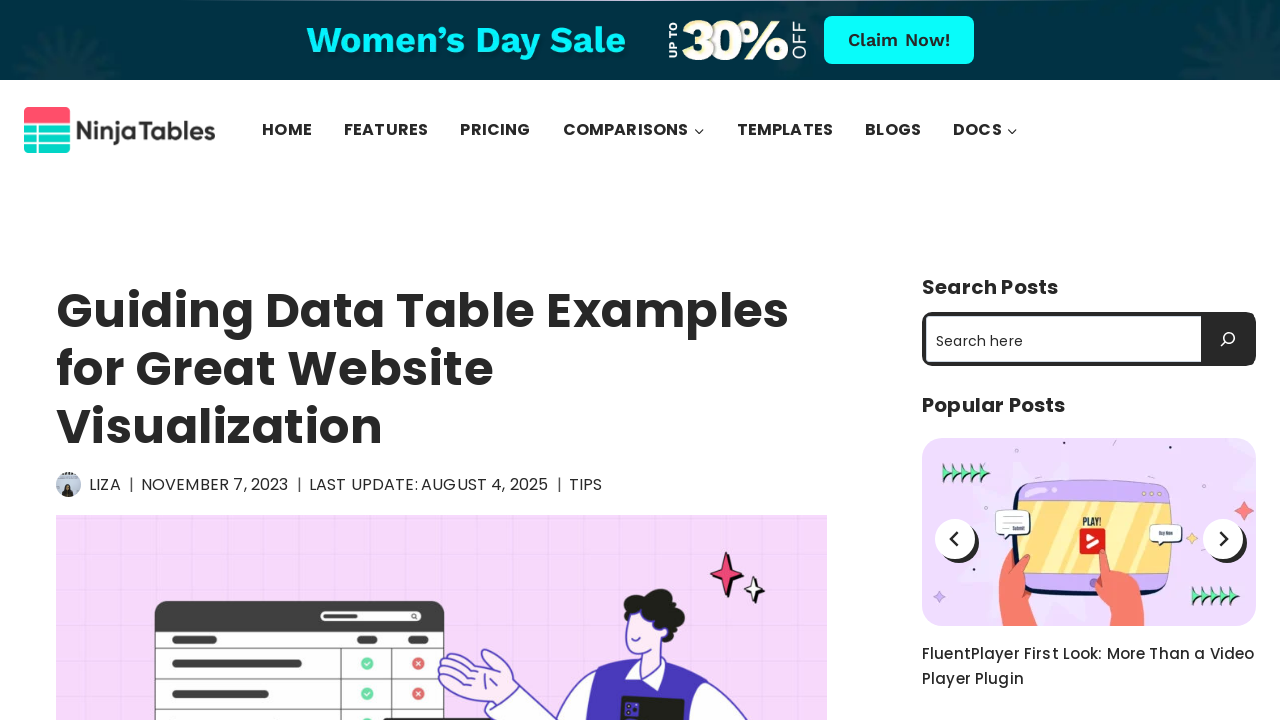

Located all table body rows
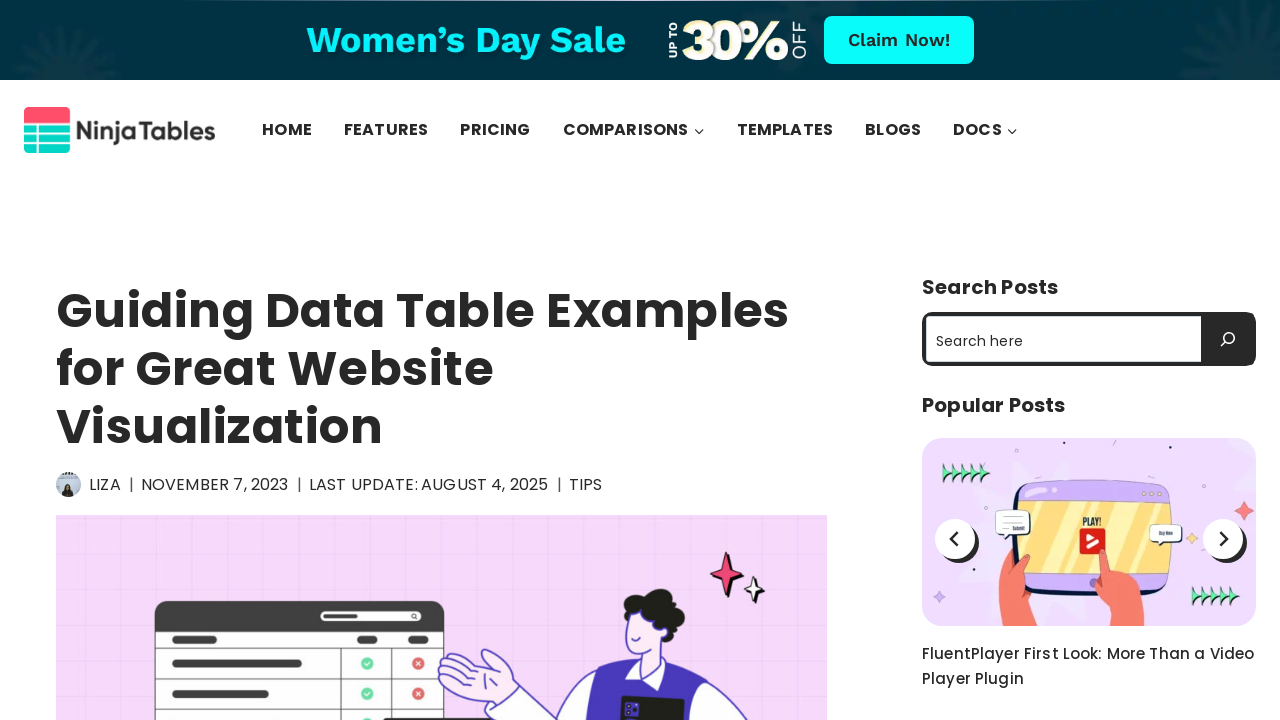

Found Timothy Mooney row in table
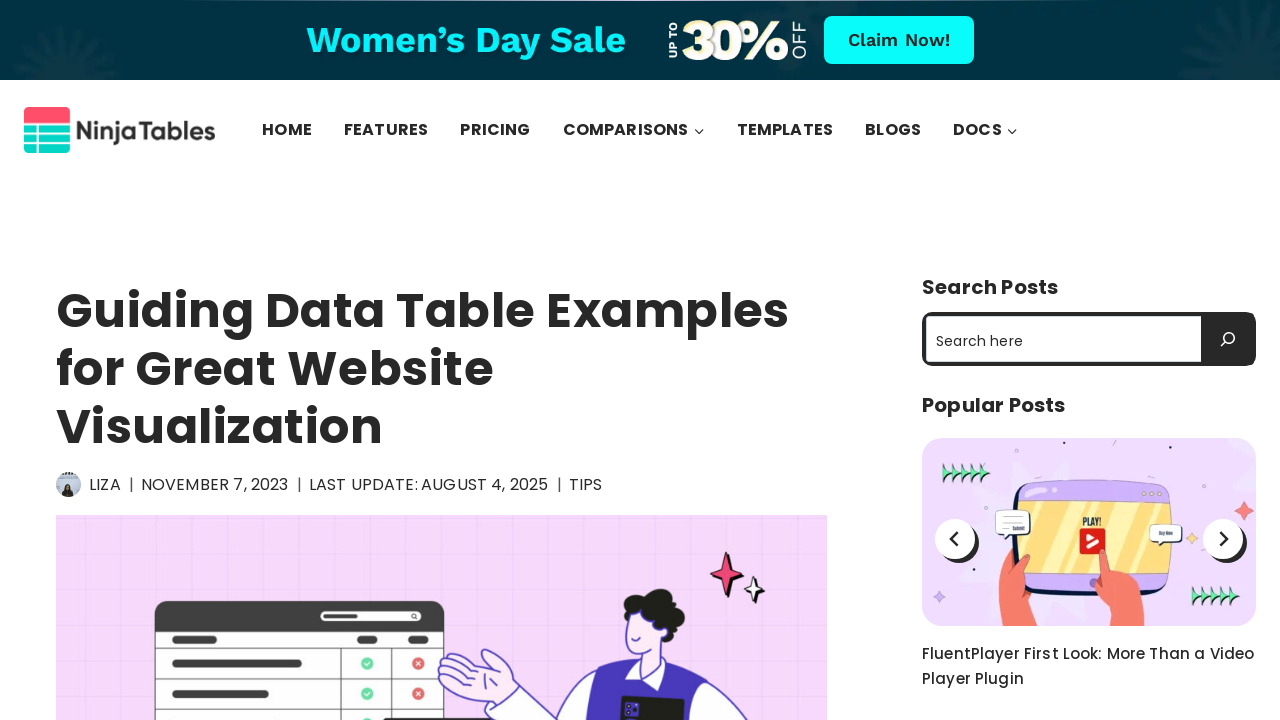

Expanded Timothy Mooney row by clicking toggle at (76, 361) on #footable_4697 >> tbody tr >> internal:has-text="Timothy Mooney"i >> internal:ha
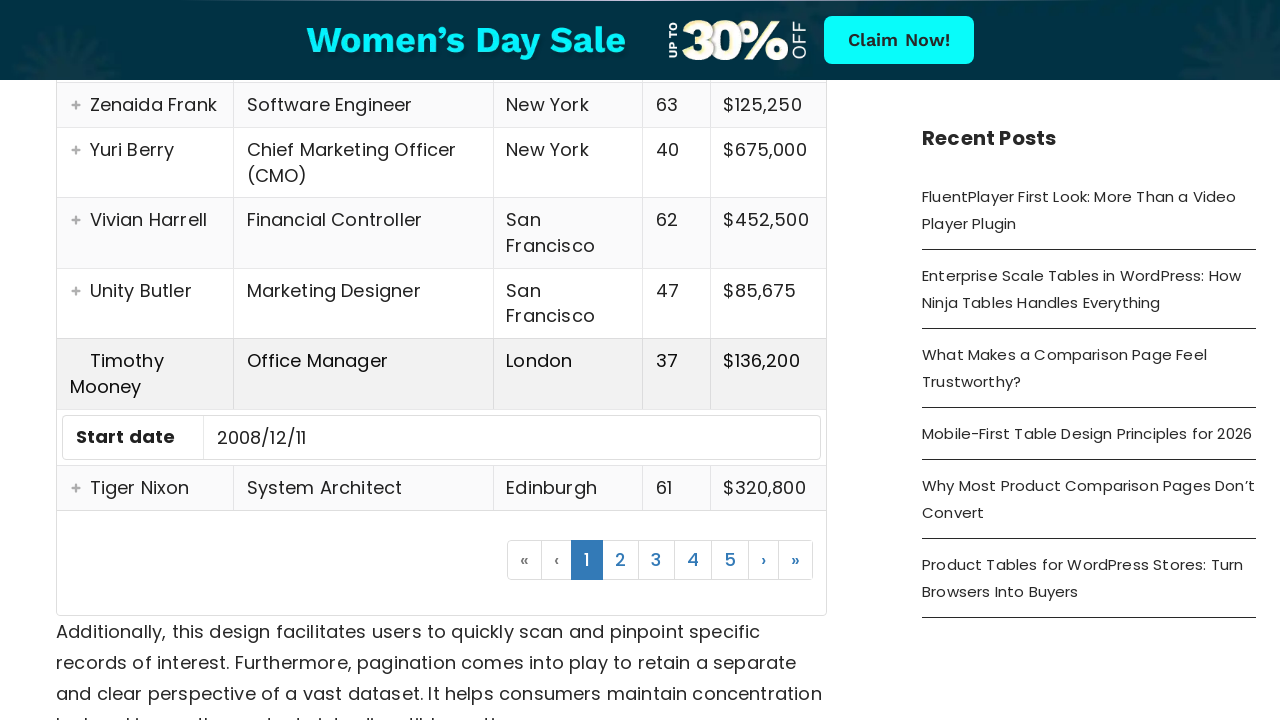

Found Unity Butler row in table
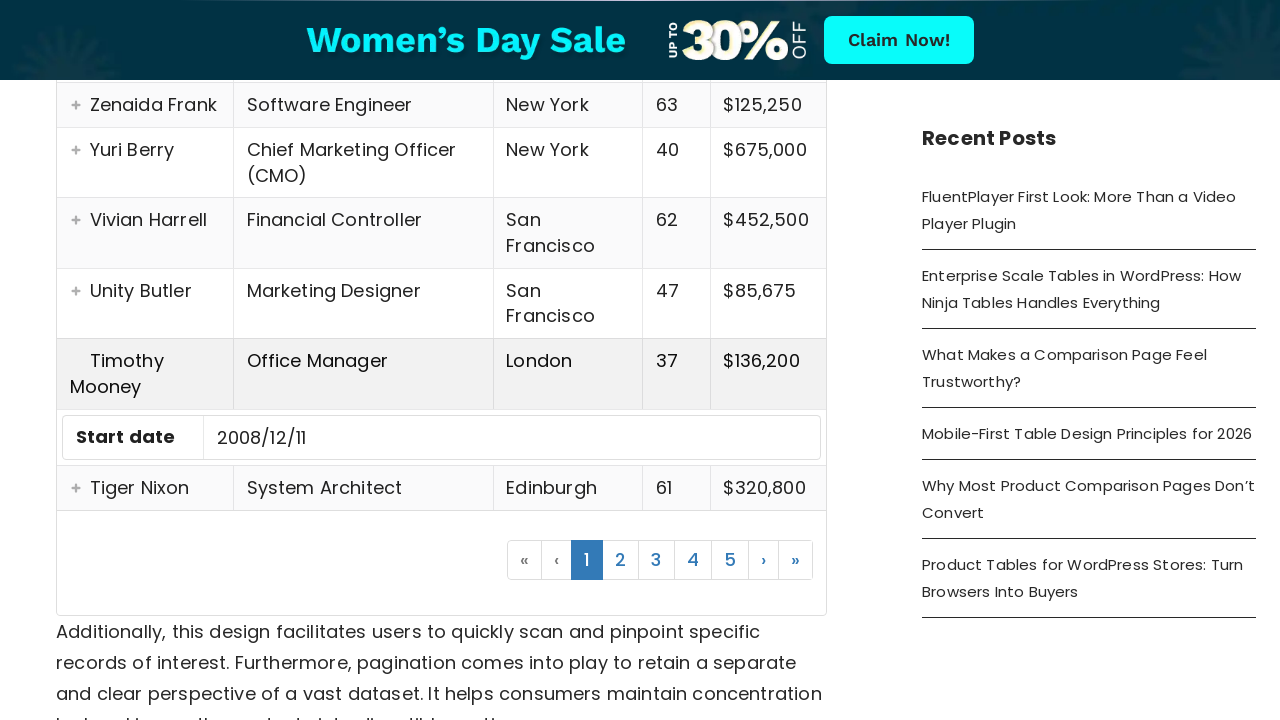

Expanded Unity Butler row by clicking toggle at (76, 291) on #footable_4697 >> tbody tr >> internal:has-text="Unity Butler"i >> internal:has=
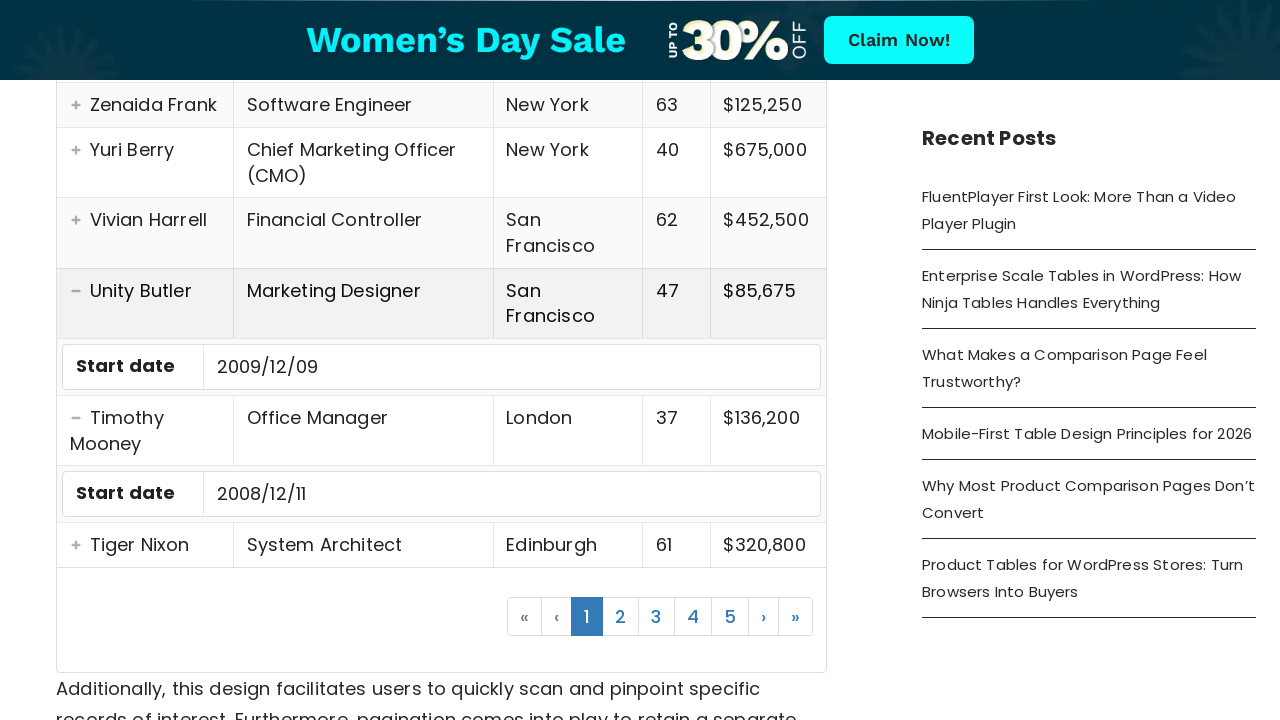

Found Yuri Berry row in table
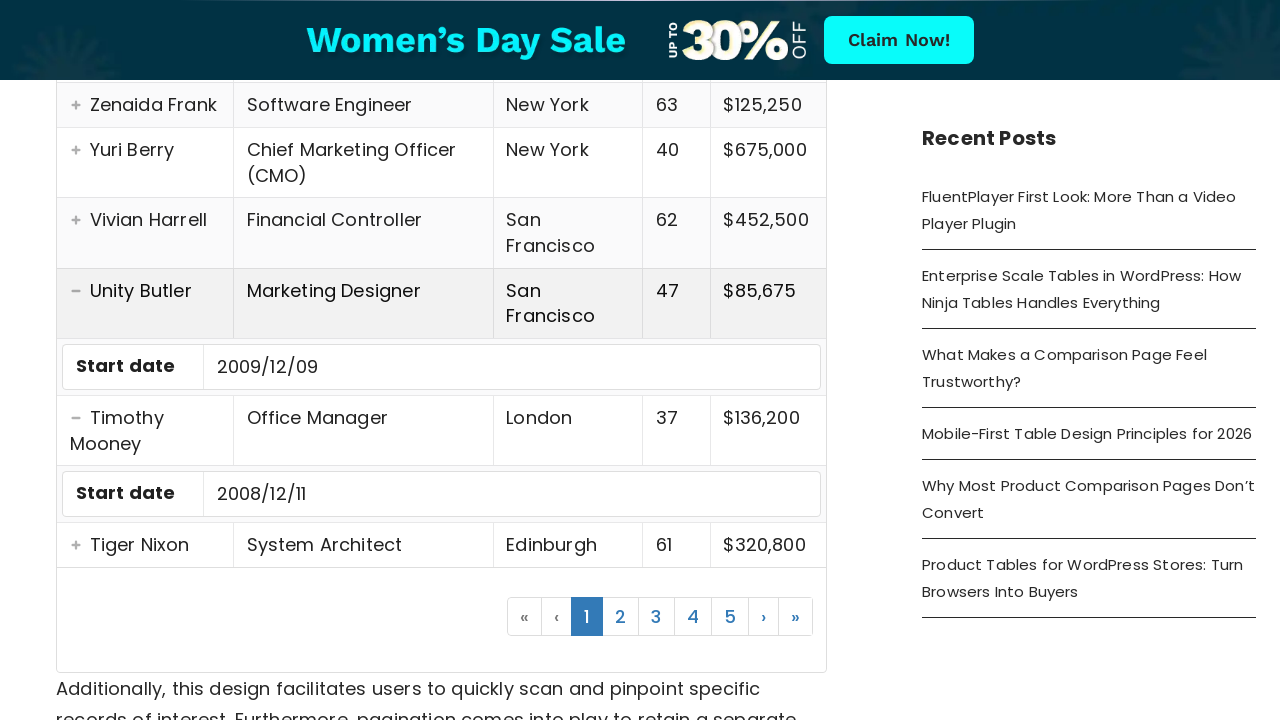

Expanded Yuri Berry row by clicking toggle at (76, 150) on #footable_4697 >> tbody tr >> internal:has-text="Yuri Berry"i >> internal:has="t
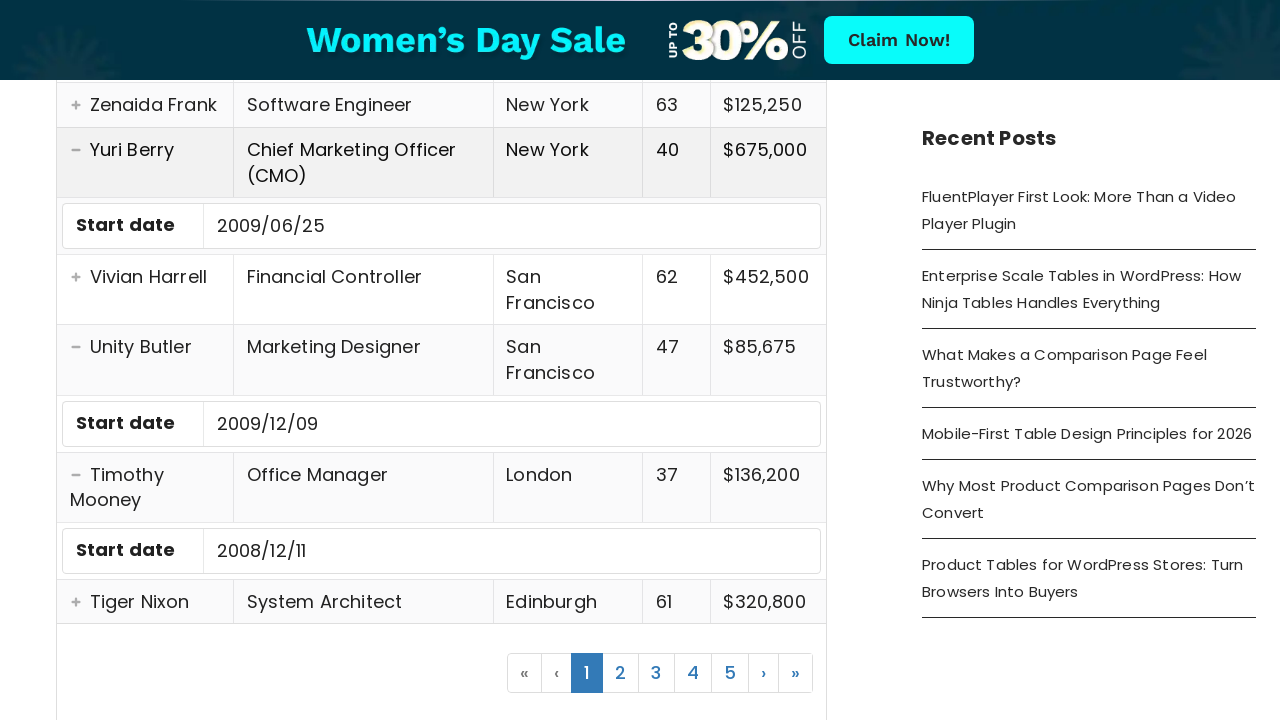

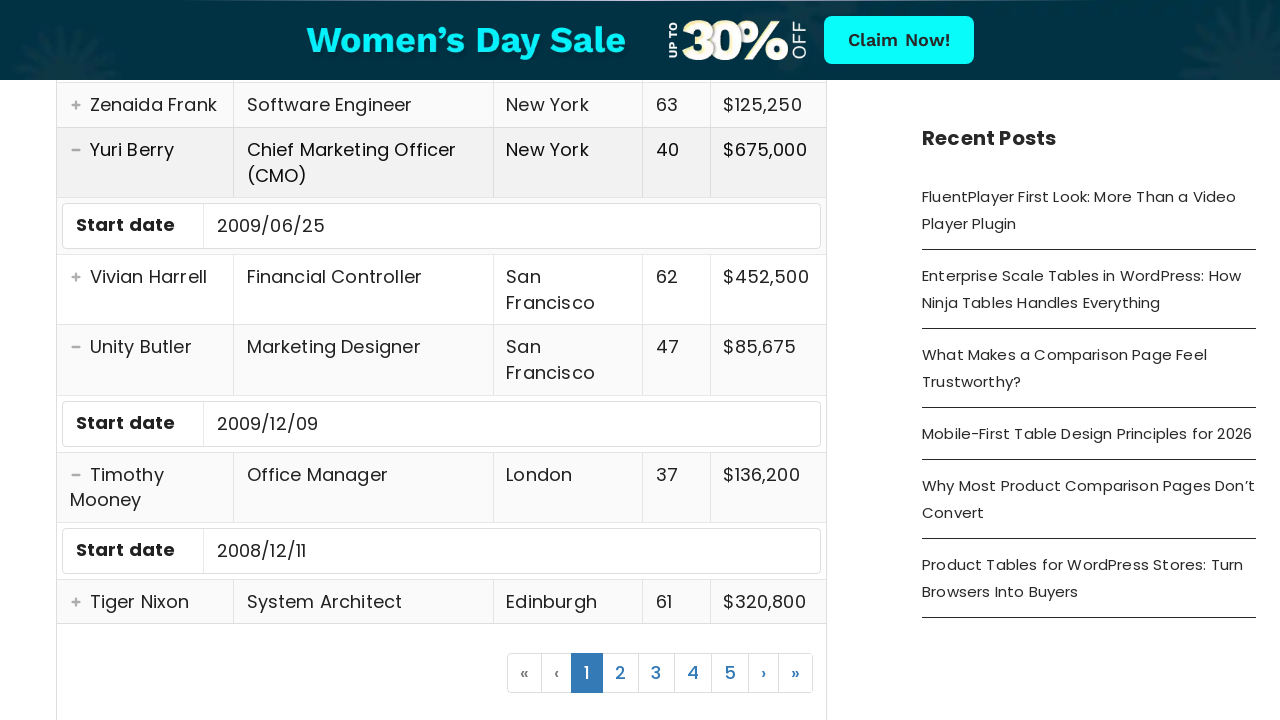